Tests right-click functionality by moving to a button element and performing a right-click action on it

Starting URL: https://demoqa.com/buttons

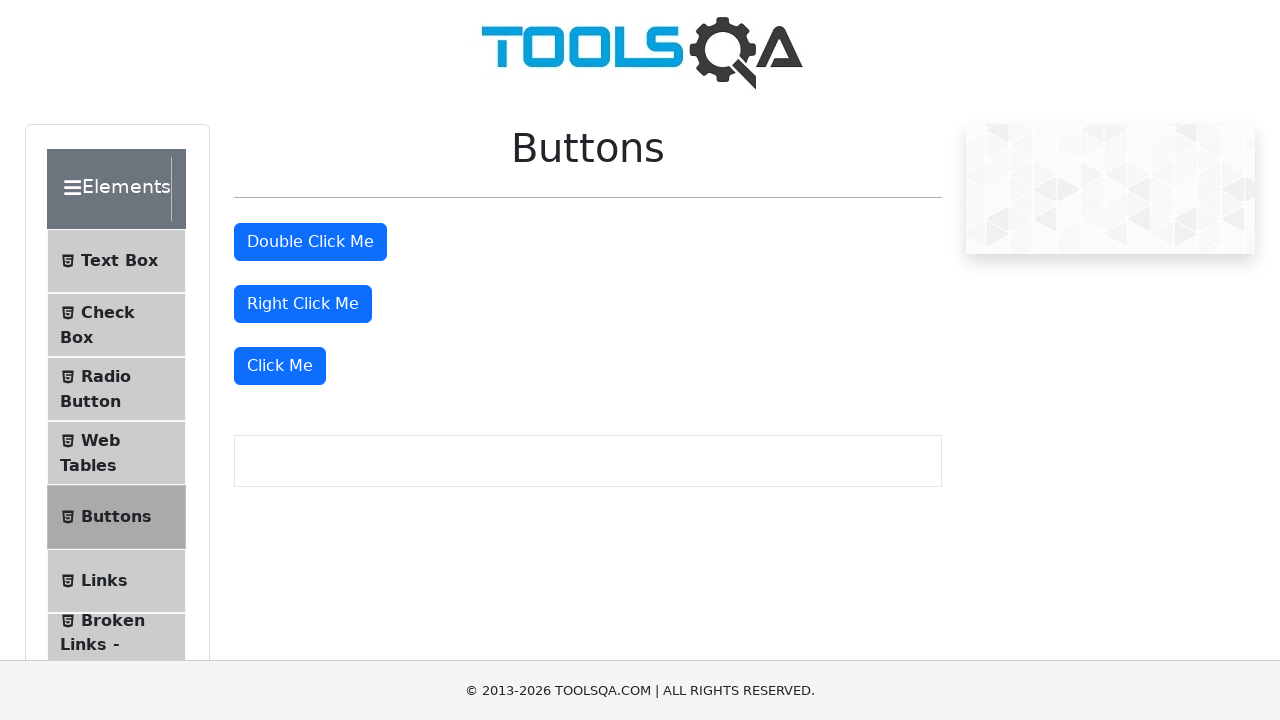

Located the right-click button element
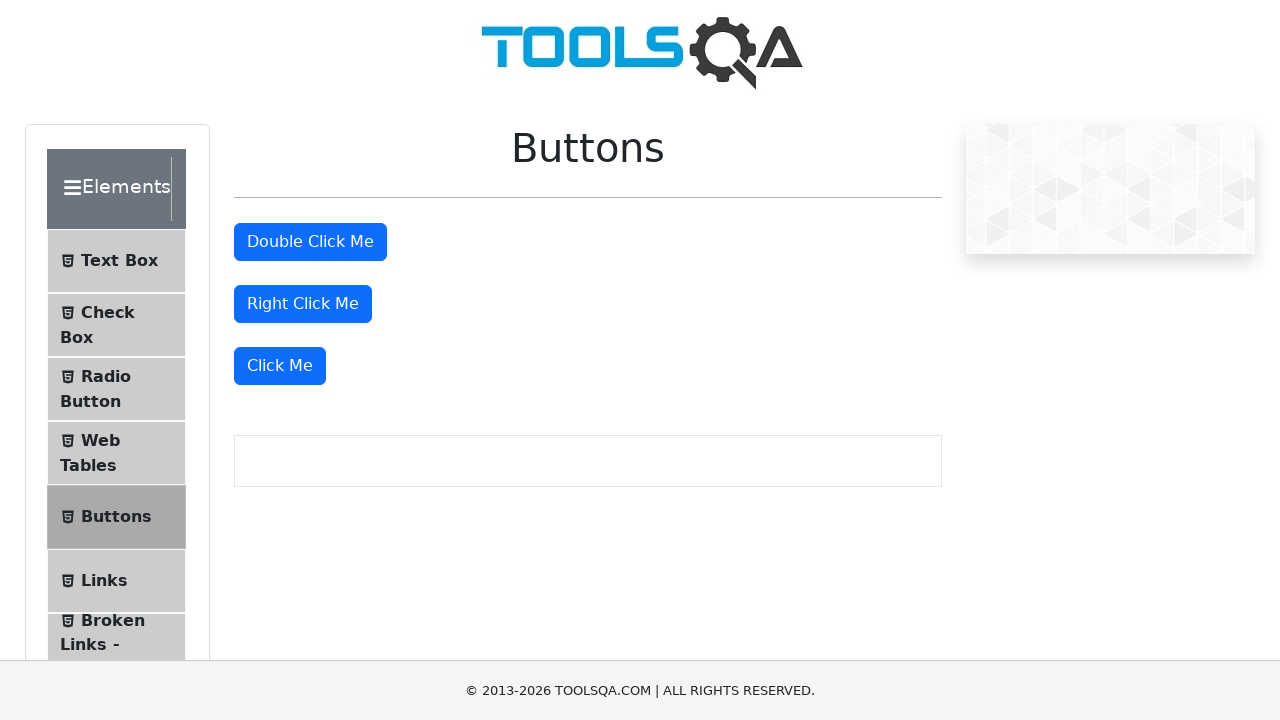

Hovered over the right-click button at (303, 304) on xpath=//button[text()='Right Click Me']
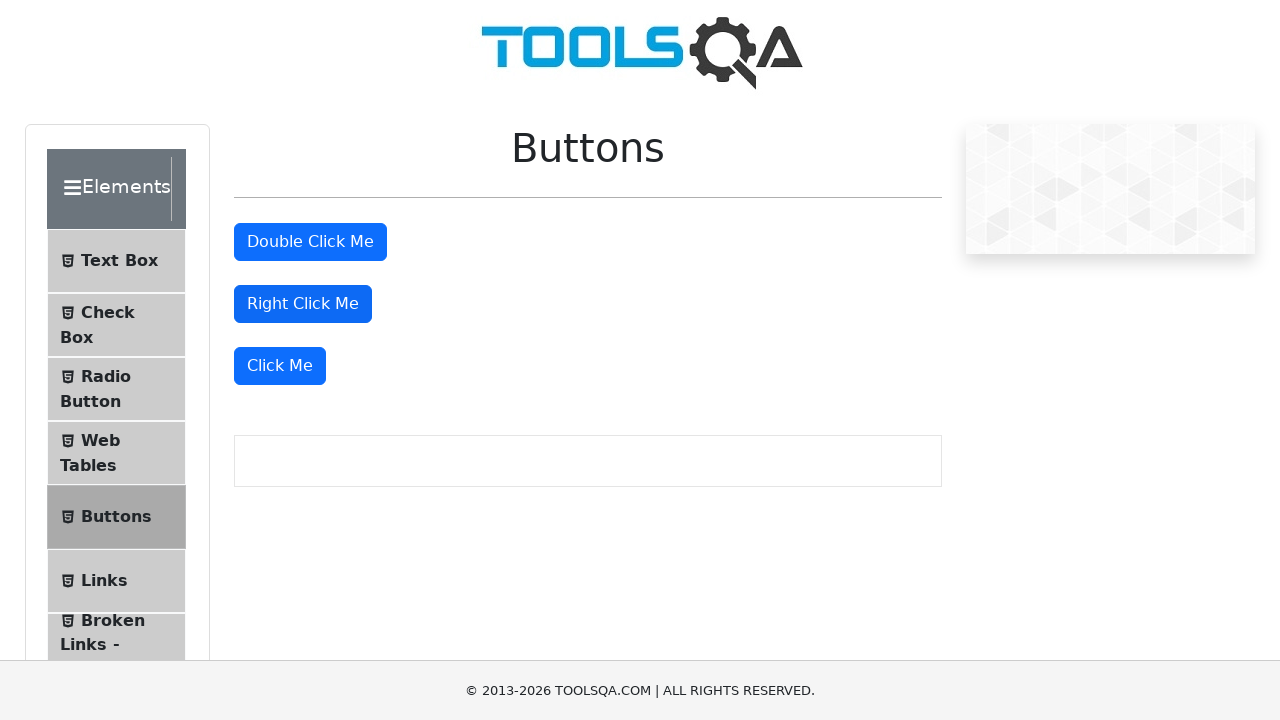

Performed right-click action on the button at (303, 304) on xpath=//button[text()='Right Click Me']
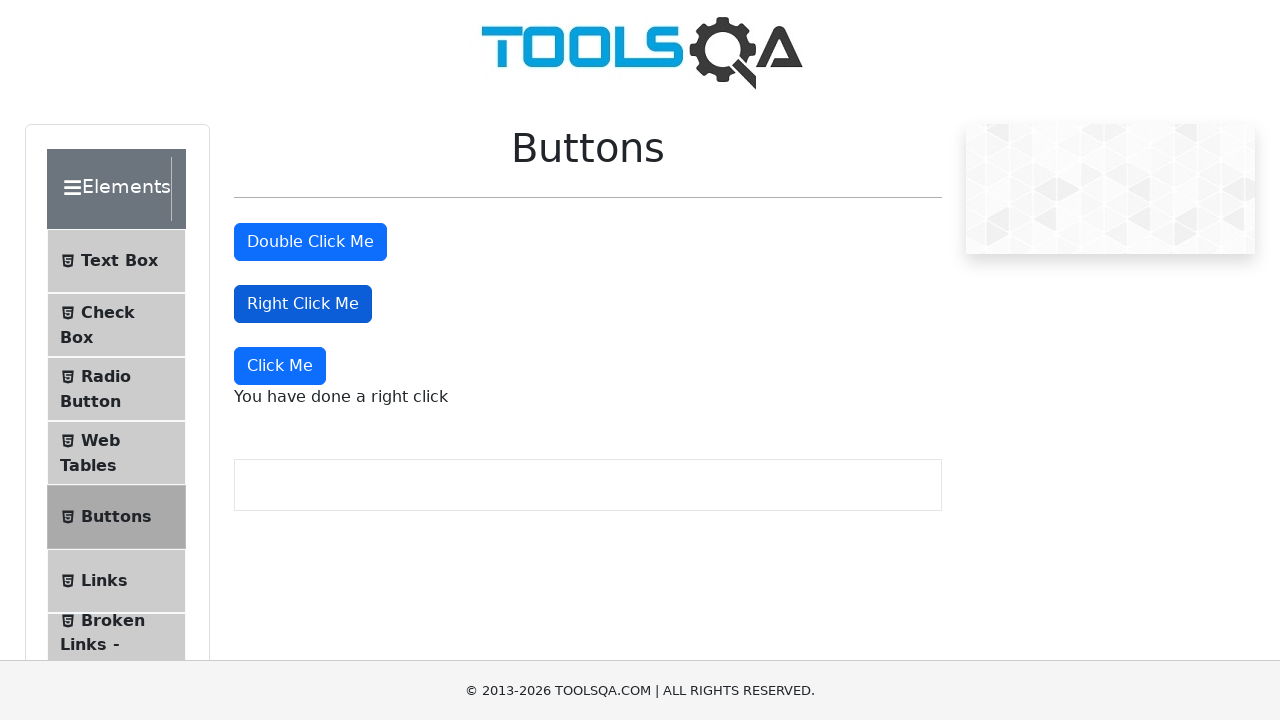

Waited 2 seconds to observe right-click result
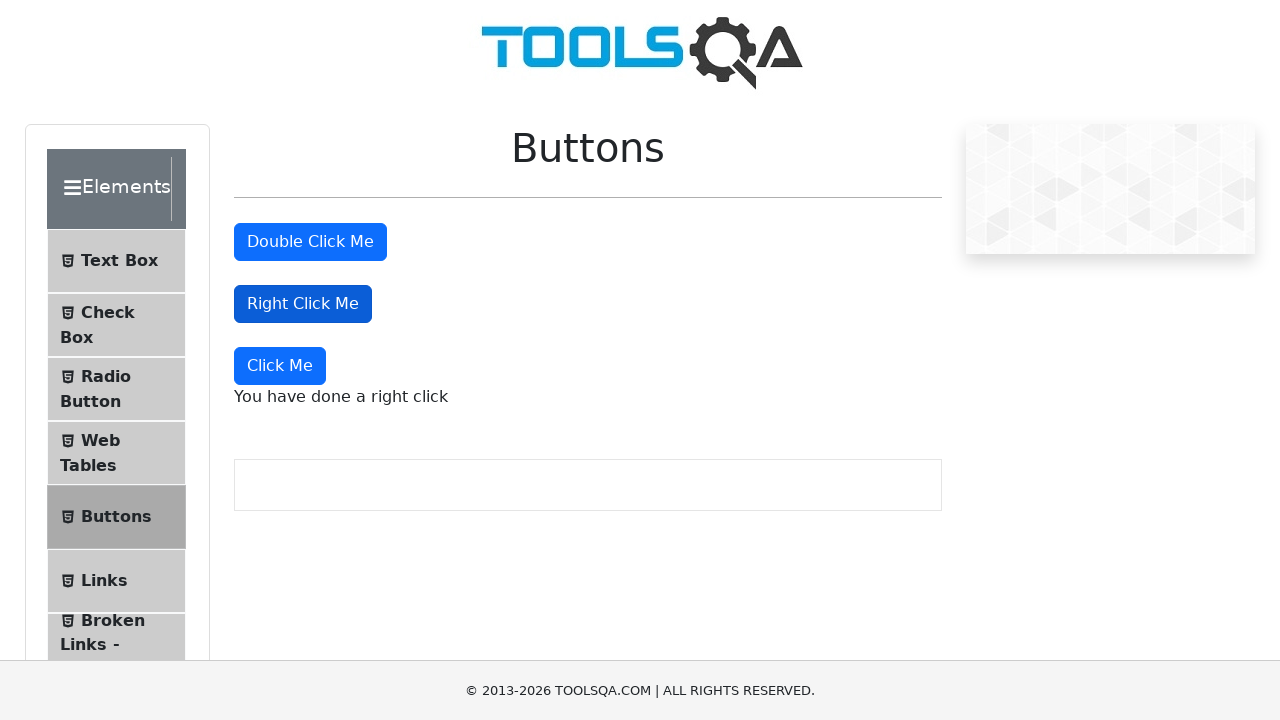

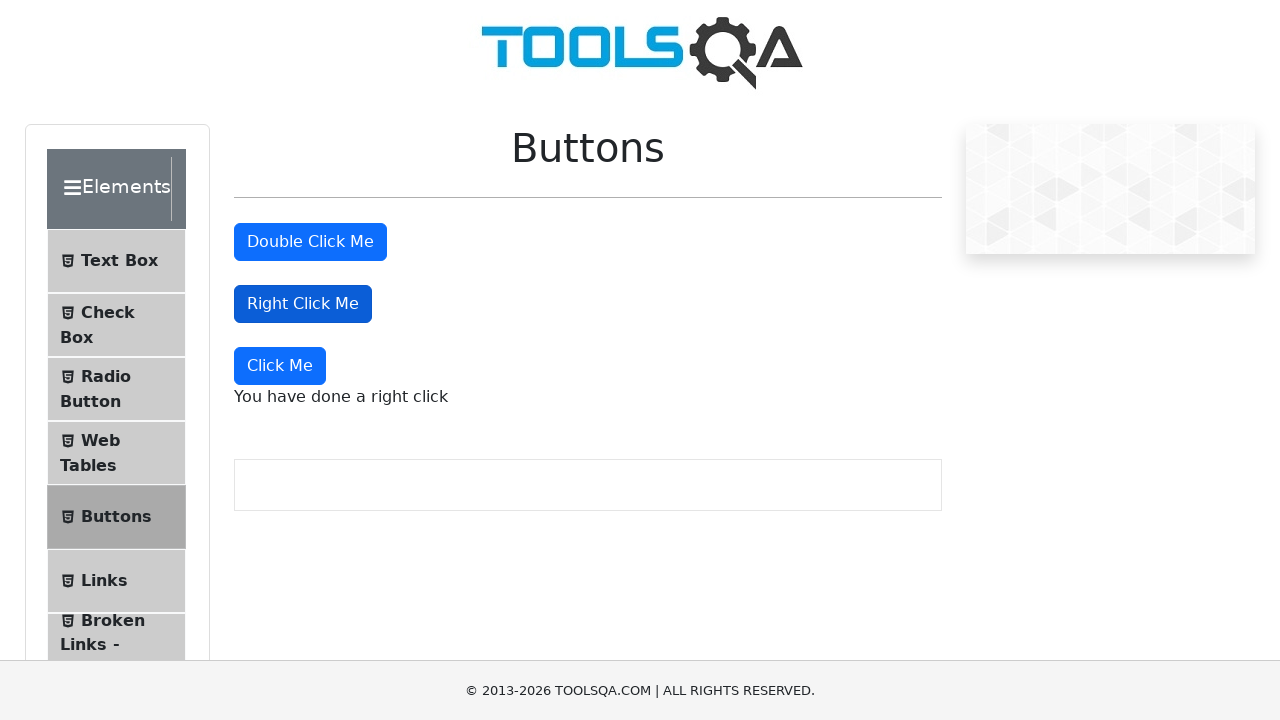